Tests the forgot password form by entering an email and submitting, then verifying the response page loads

Starting URL: https://the-internet.herokuapp.com/forgot_password

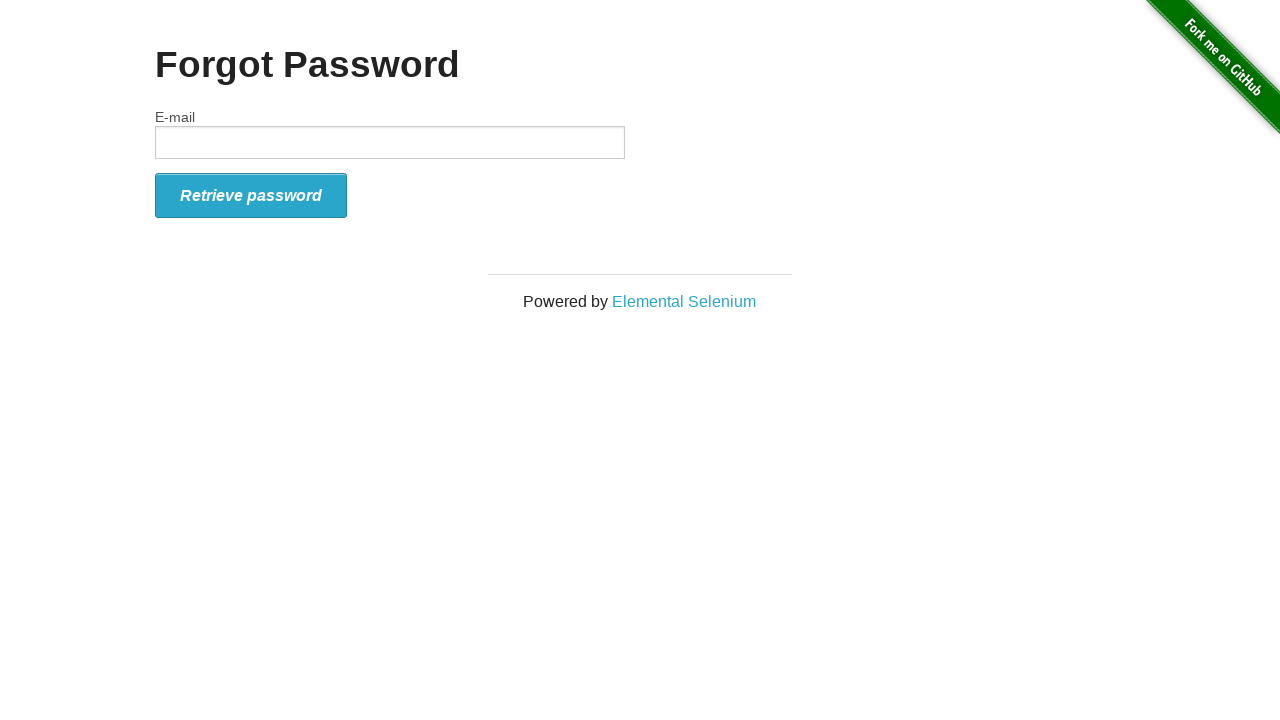

Cleared the email text field on xpath=//input[@type='text']
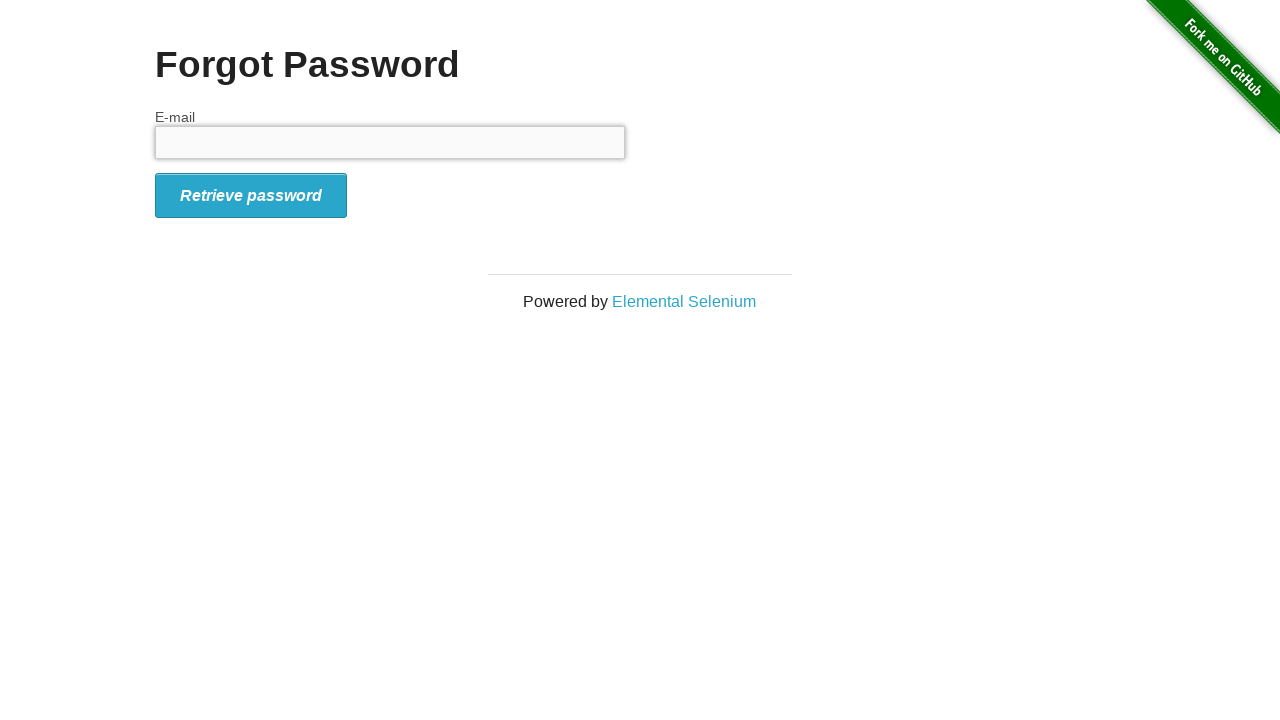

Filled email field with 'hello' on xpath=//input[@type='text']
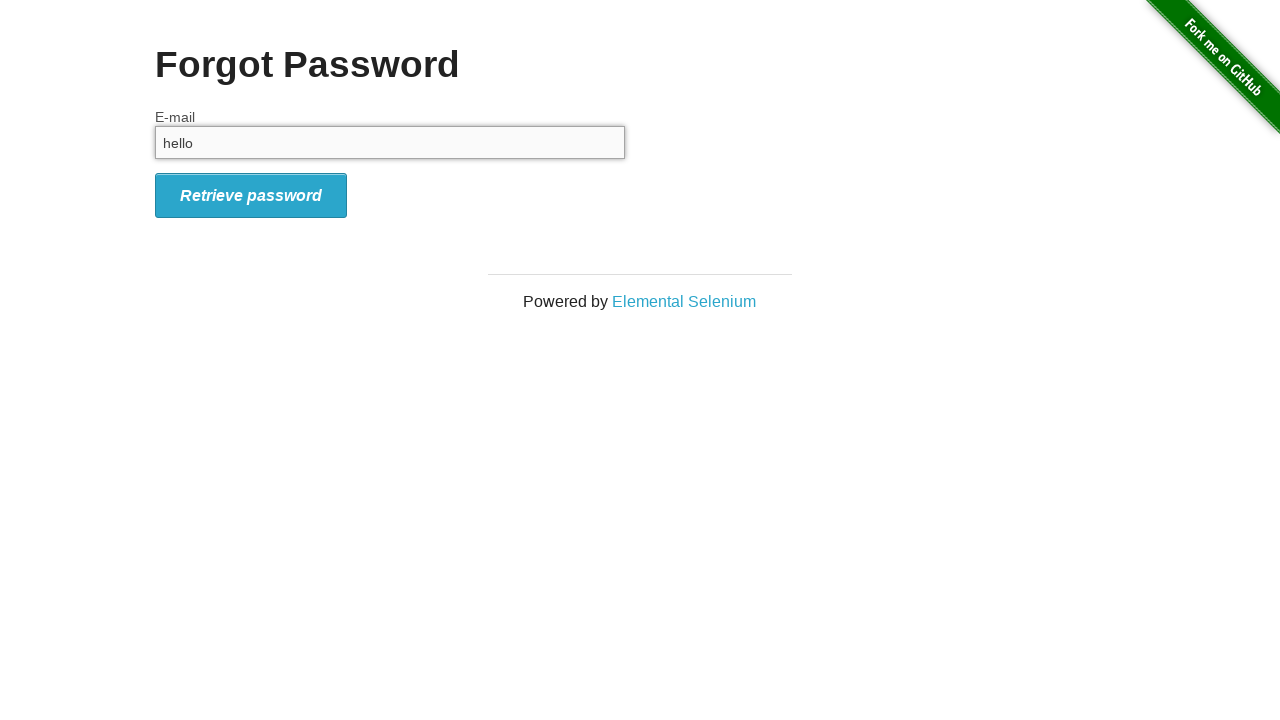

Clicked the form submit button at (251, 195) on xpath=//button[@id='form_submit']
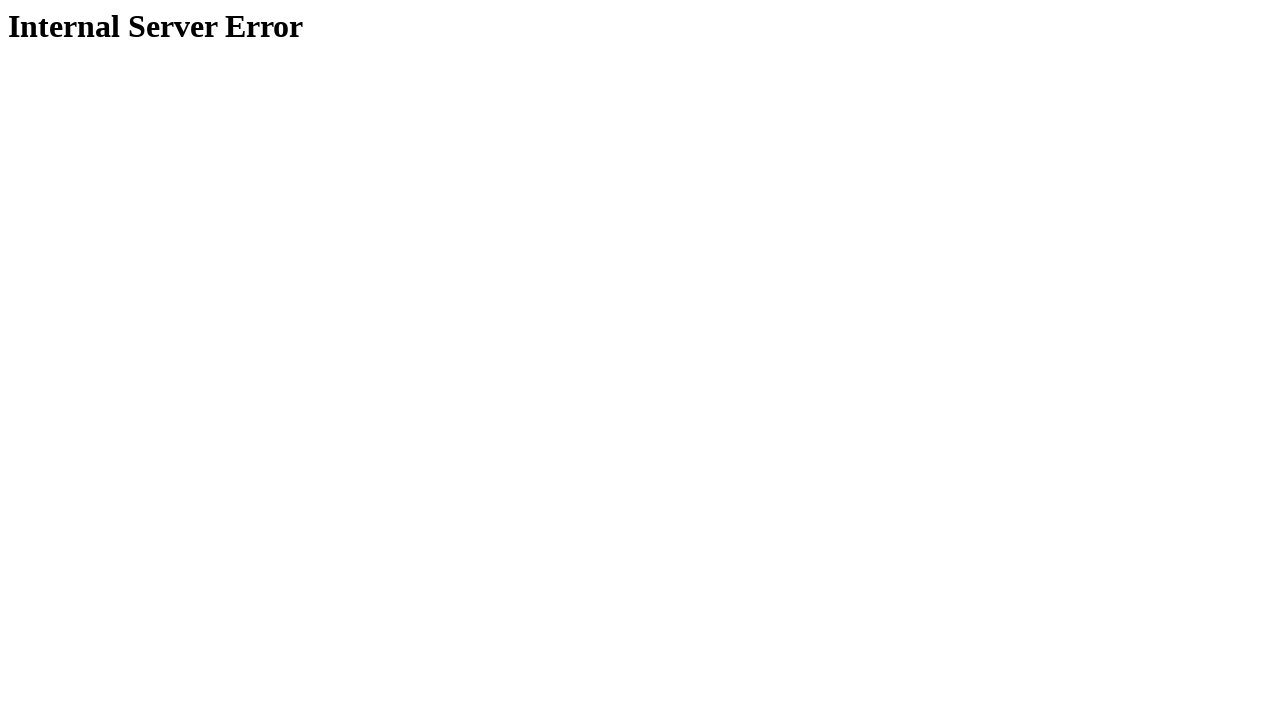

Response page loaded showing 'Internal Server Error' heading
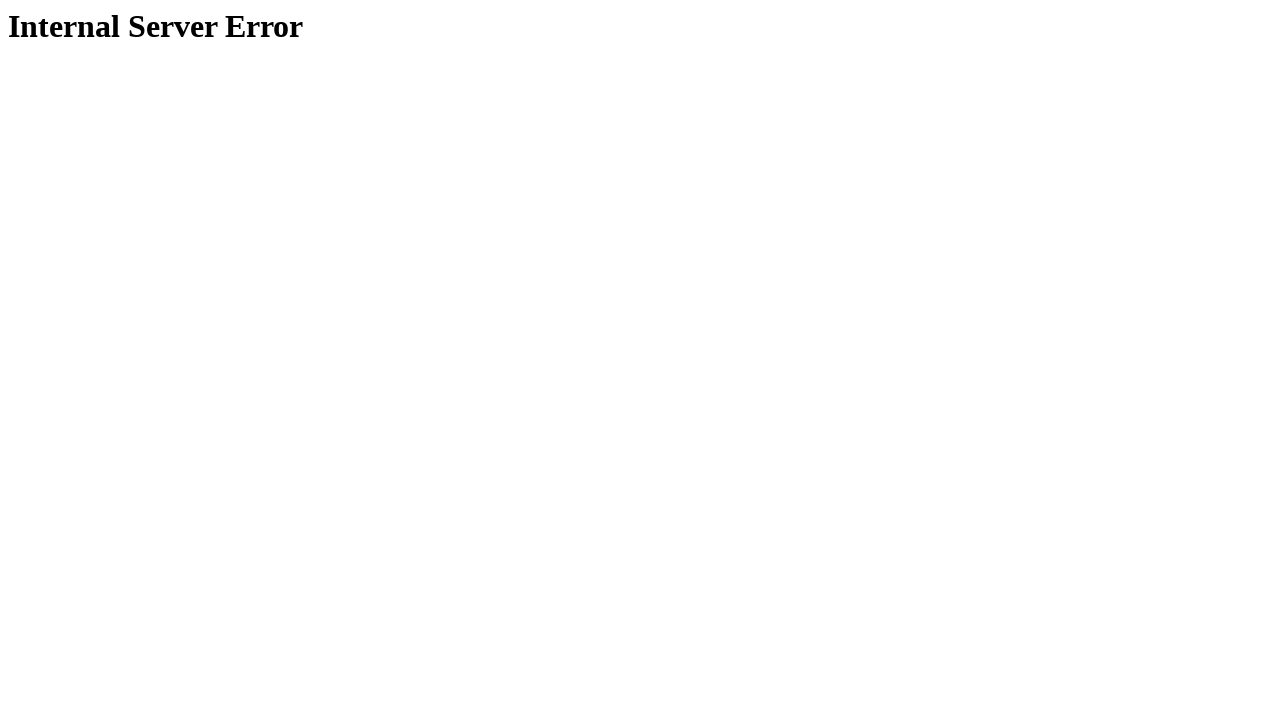

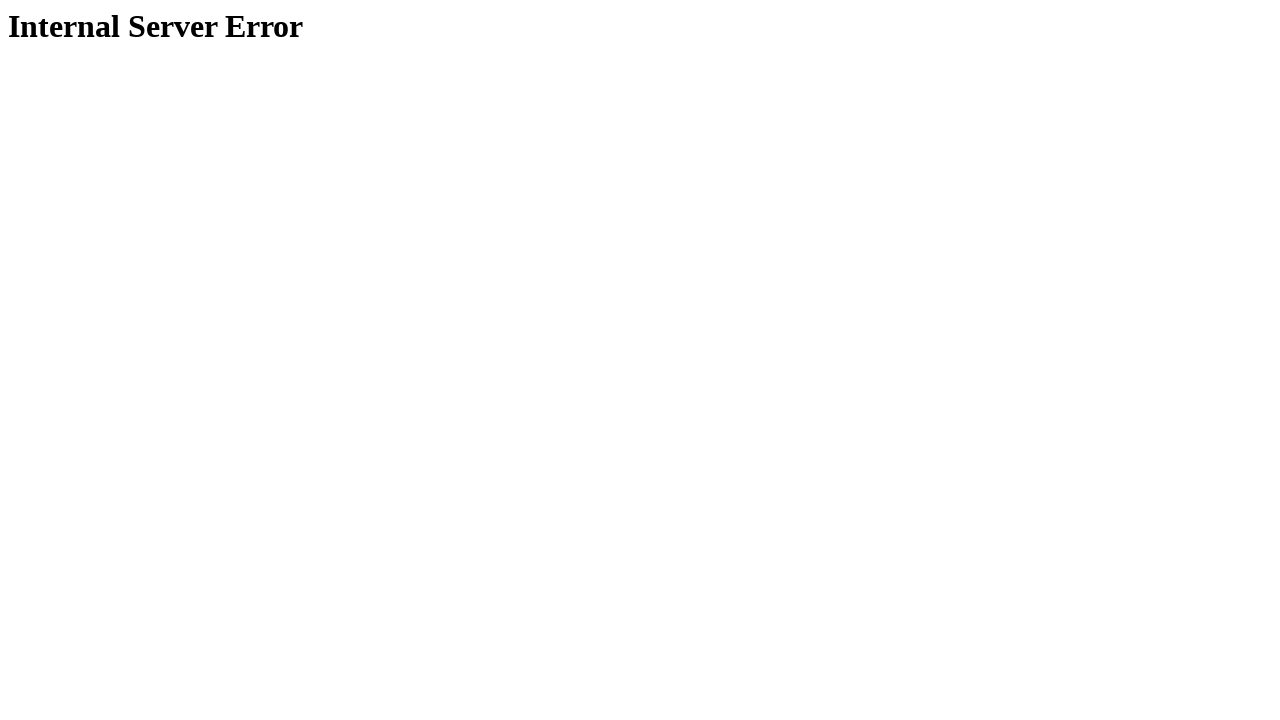